Tests checkbox selection functionality including verifying initial state, clicking checkboxes, and confirming selection changes

Starting URL: https://rahulshettyacademy.com/dropdownsPractise/#

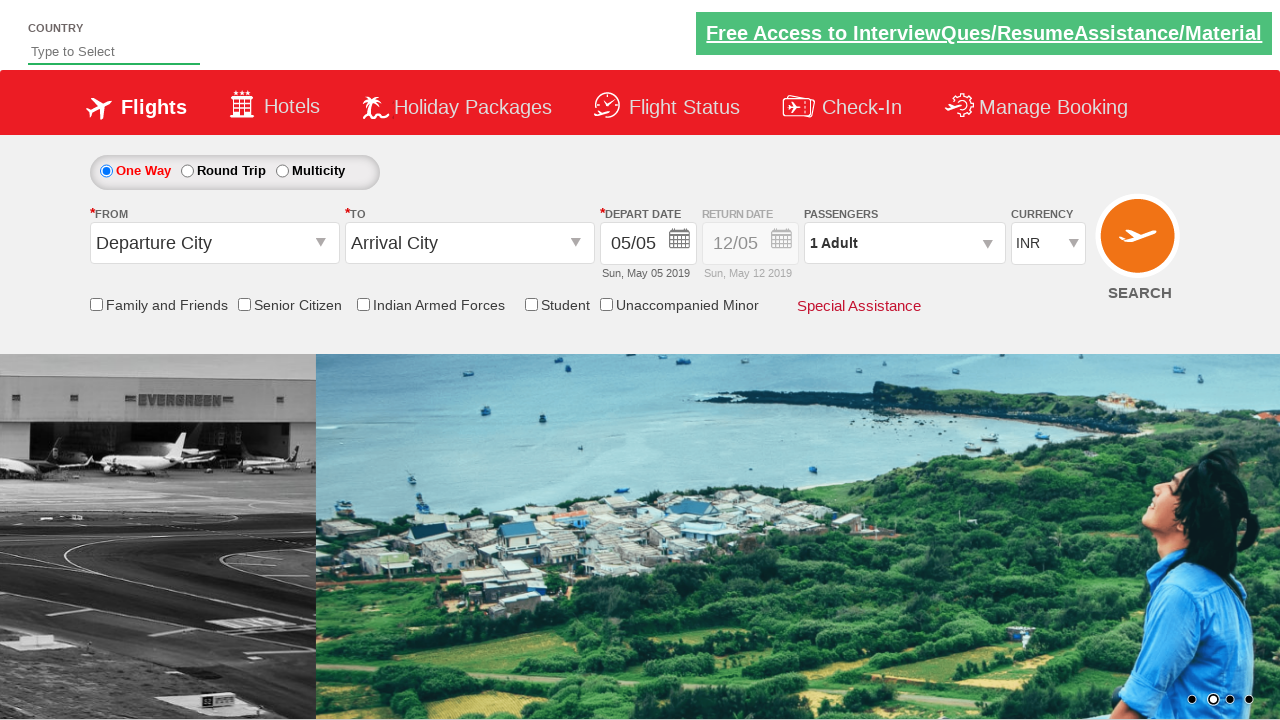

Verified Armed Forces checkbox is initially not selected
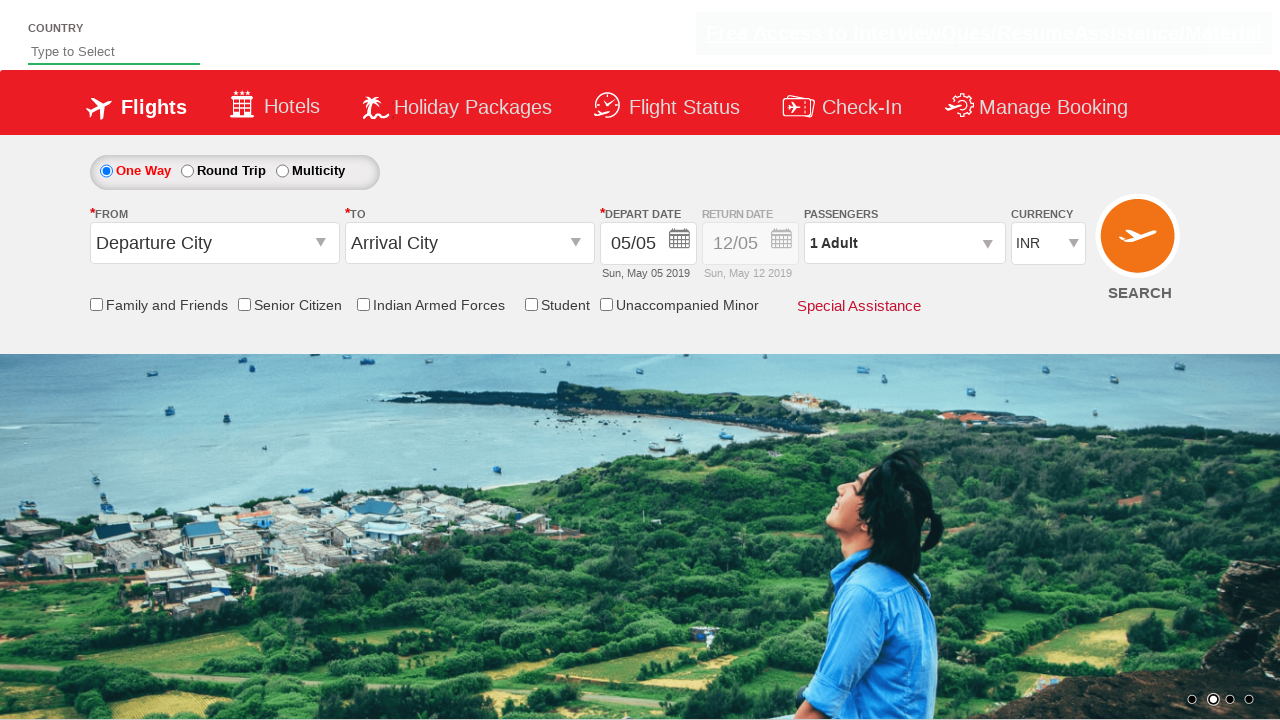

Clicked Armed Forces checkbox at (363, 304) on input[id*='IndArm']
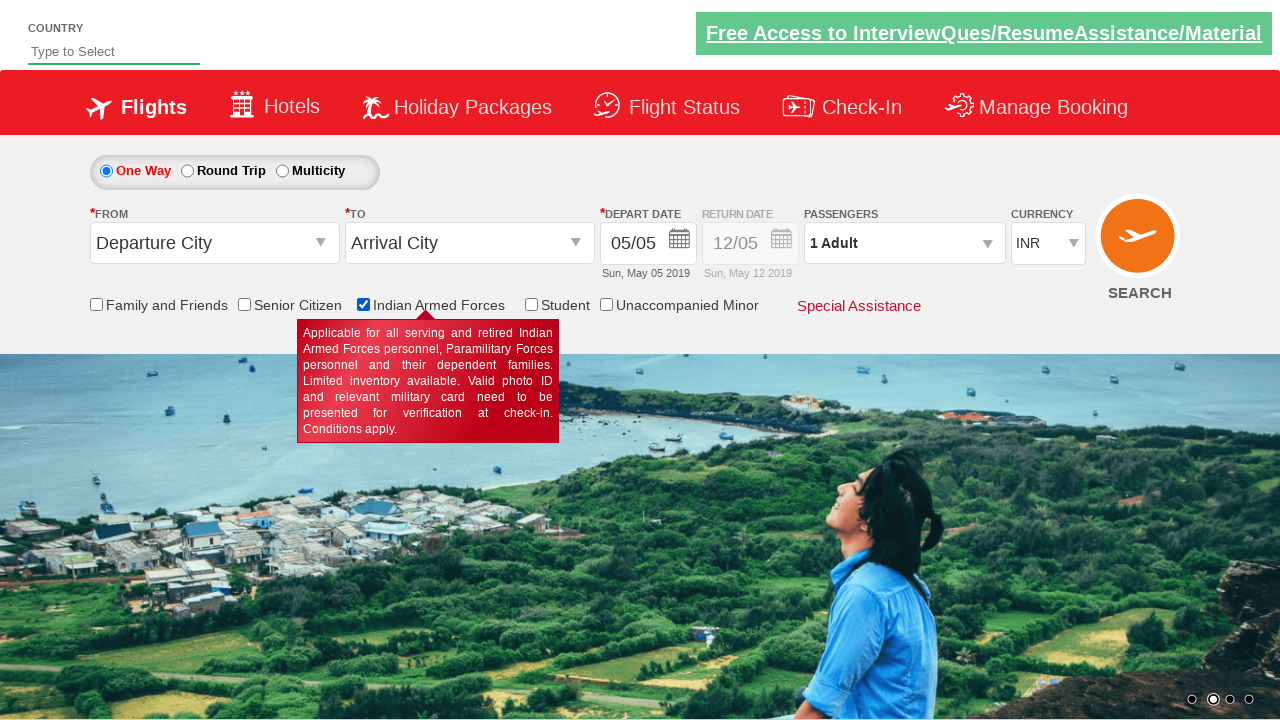

Verified Armed Forces checkbox is now selected
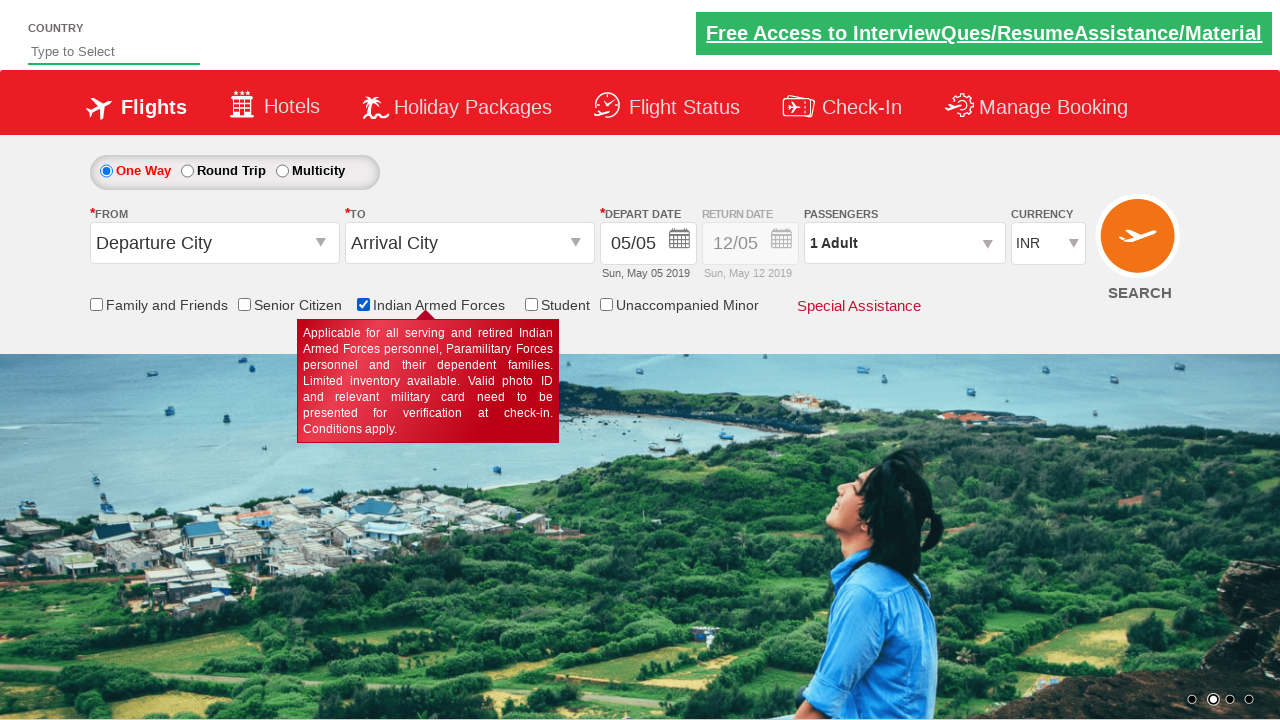

Counted total checkboxes on page: 6
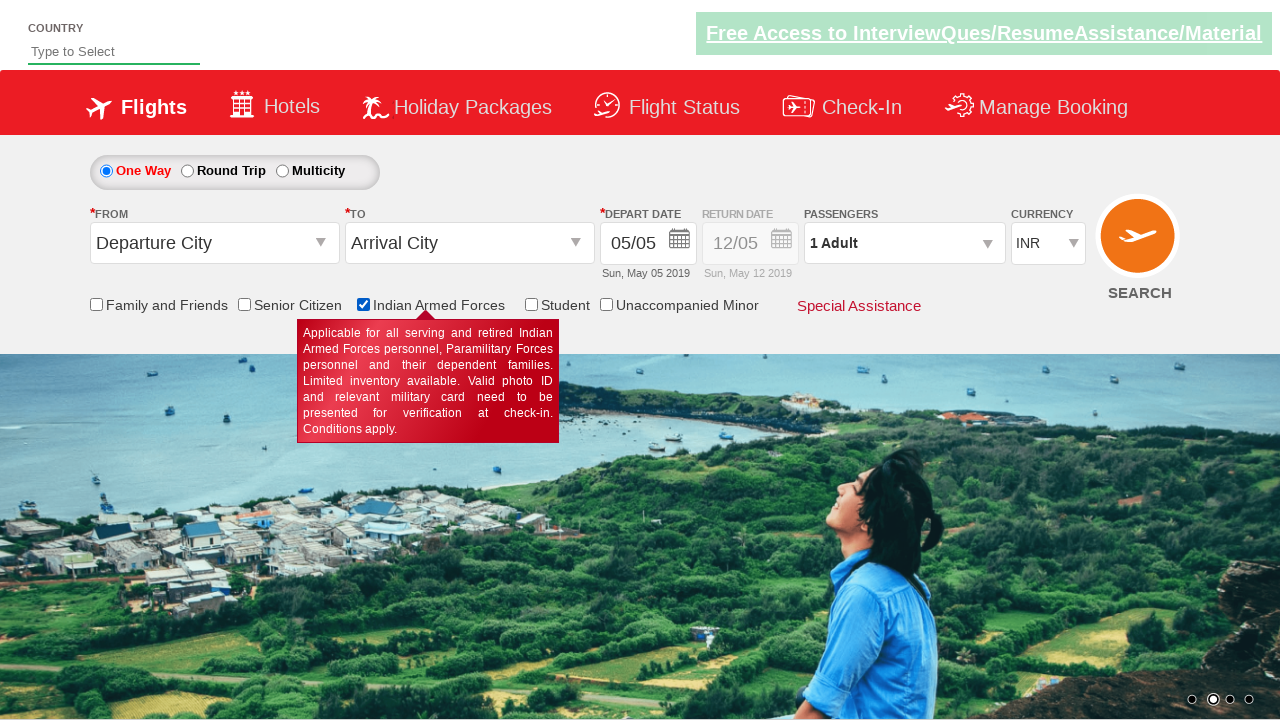

Verified Student Discount checkbox is initially not selected
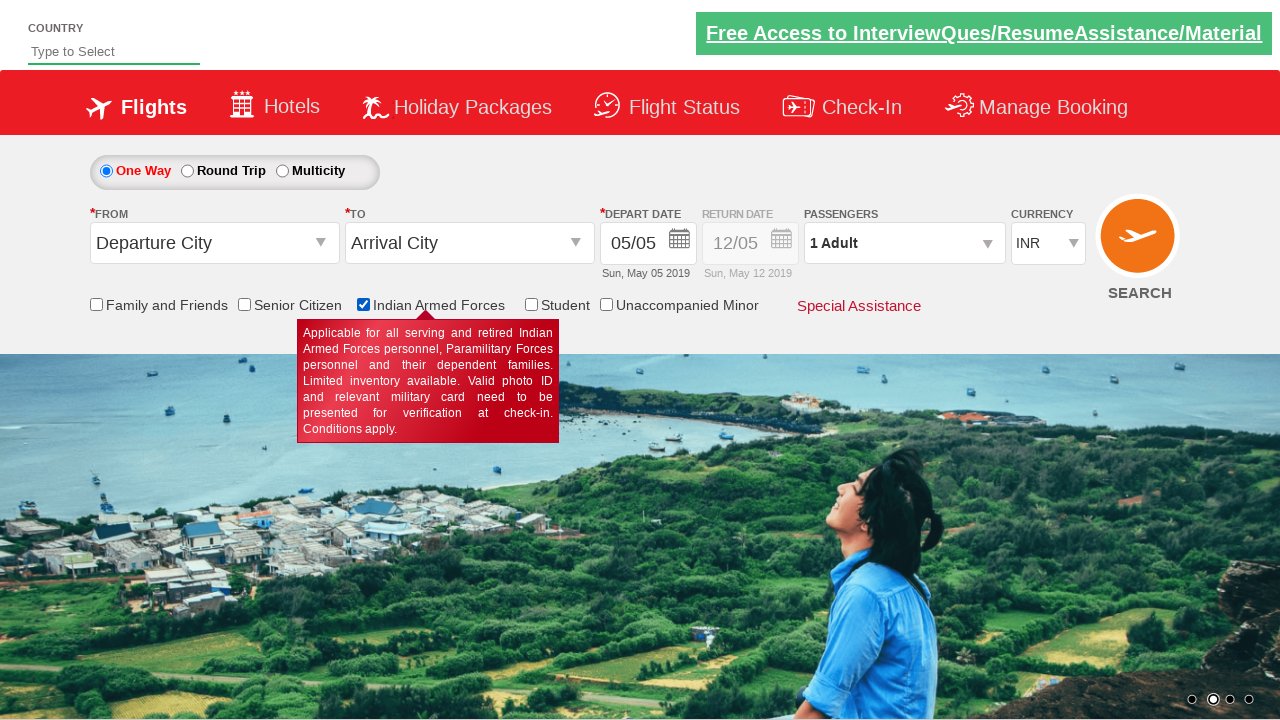

Clicked Student Discount checkbox at (531, 304) on input[name*='StudentDiscount']
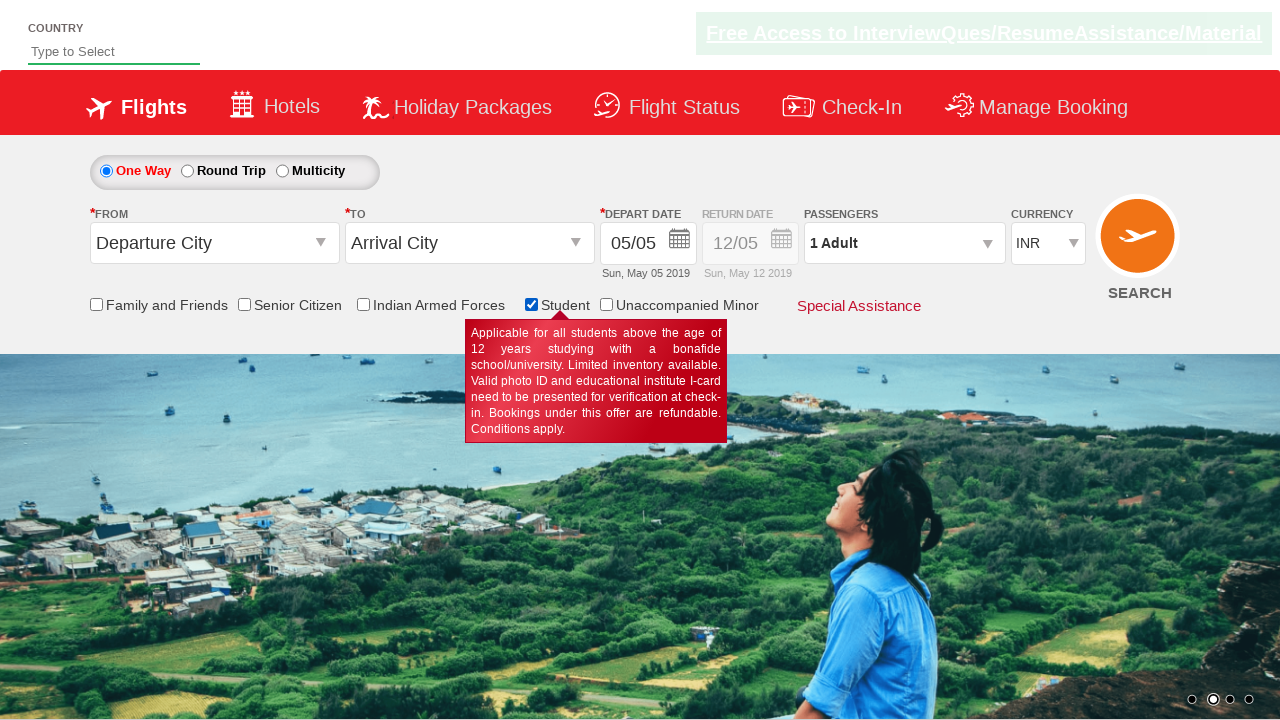

Verified Student Discount checkbox is now selected
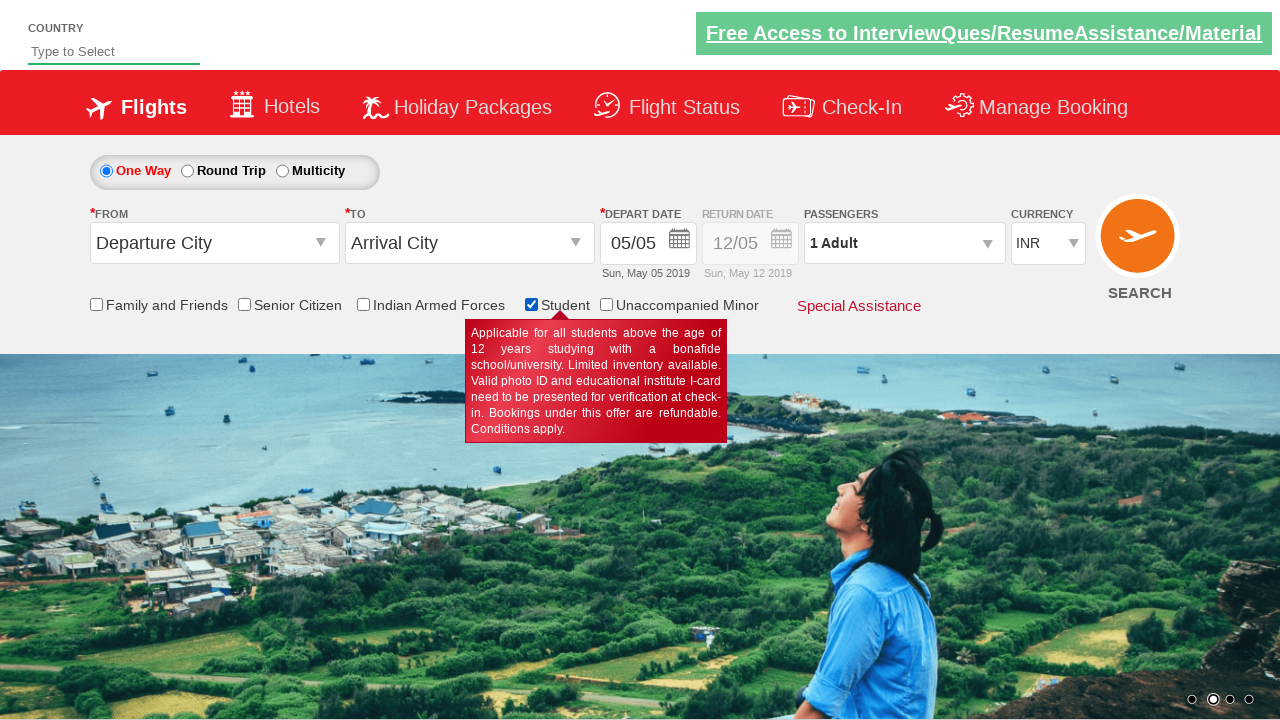

Verified passenger info text shows '1 Adult'
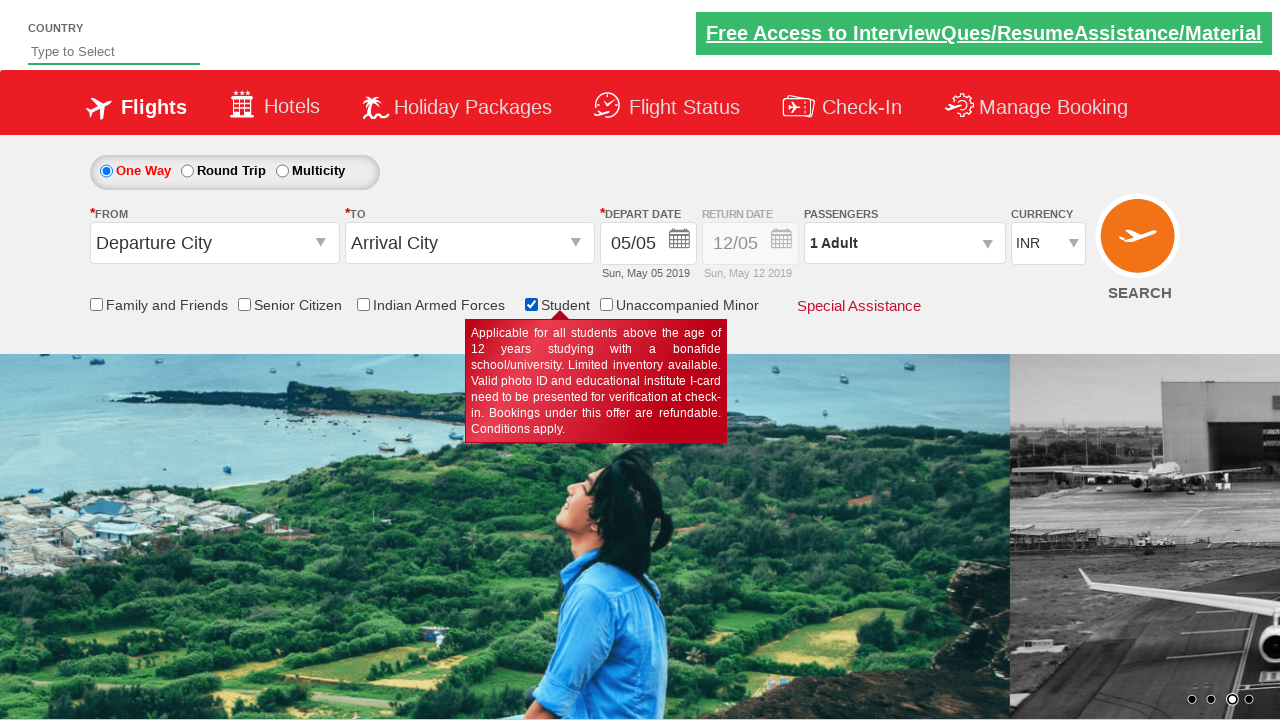

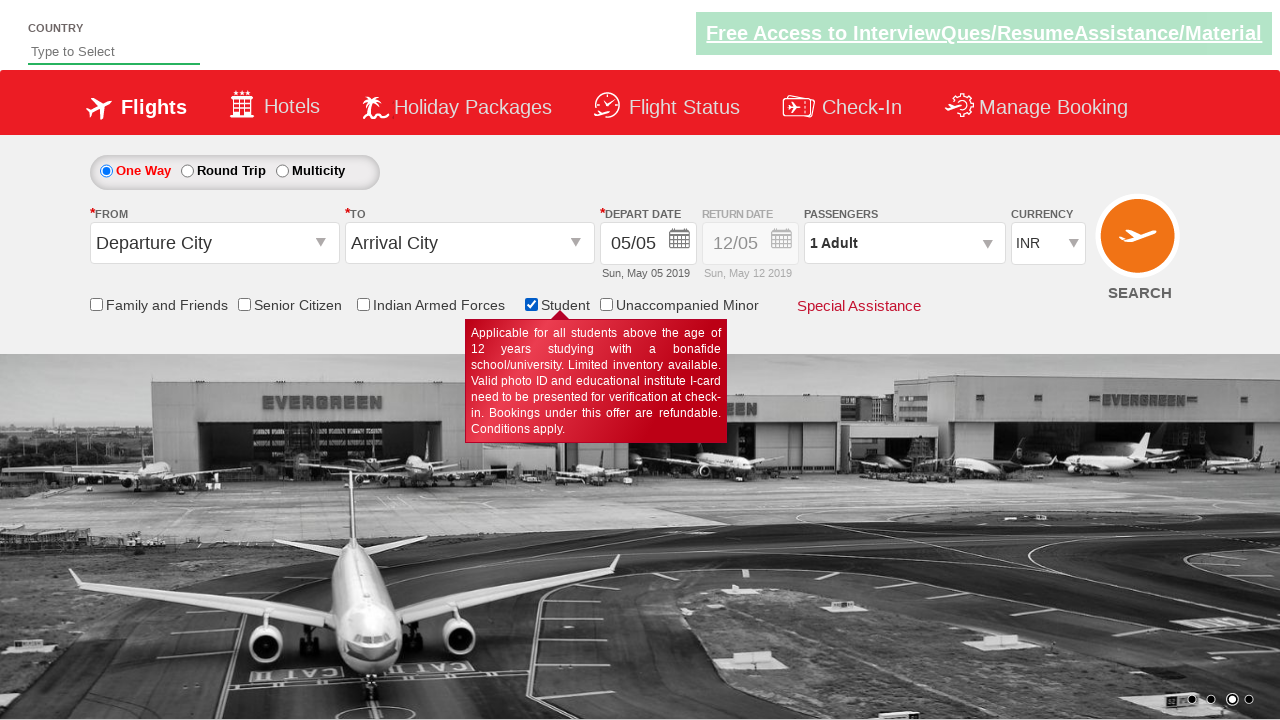